Tests accepting a JavaScript alert dialog and verifying the success message

Starting URL: https://automationfc.github.io/basic-form/index.html

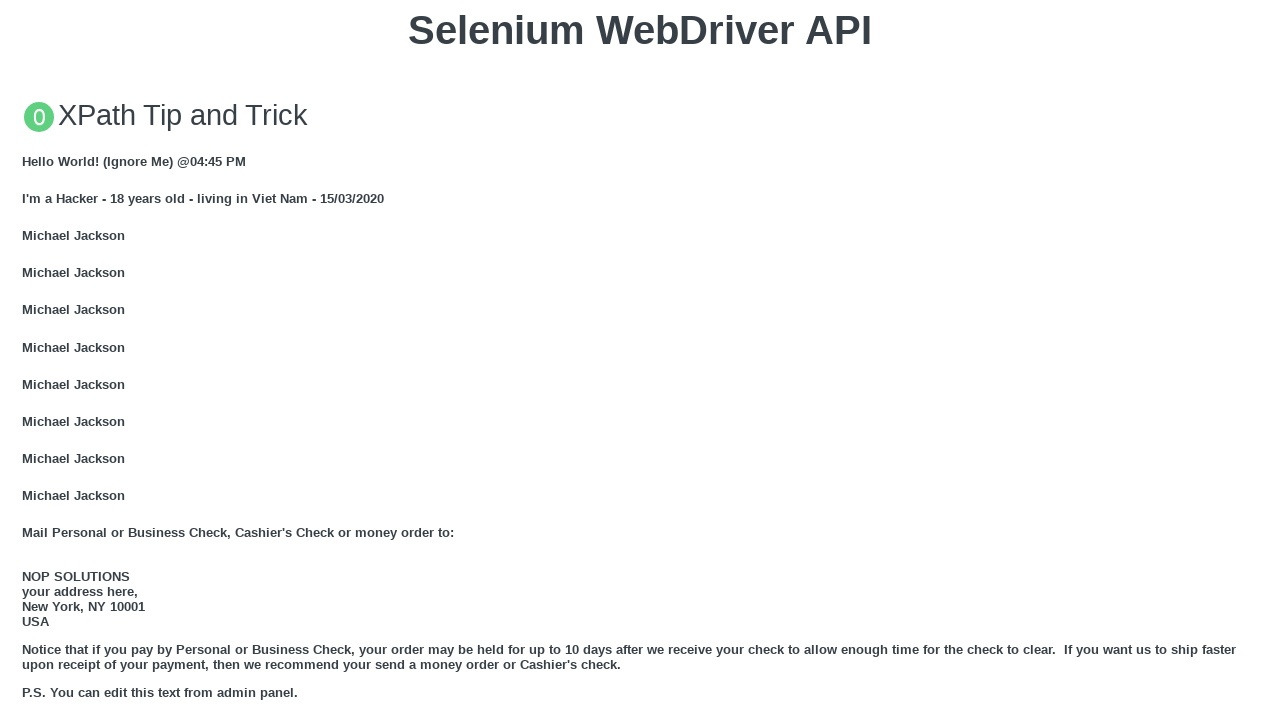

Clicked 'Click for JS Alert' button to trigger JavaScript alert at (640, 360) on xpath=//button[text()='Click for JS Alert']
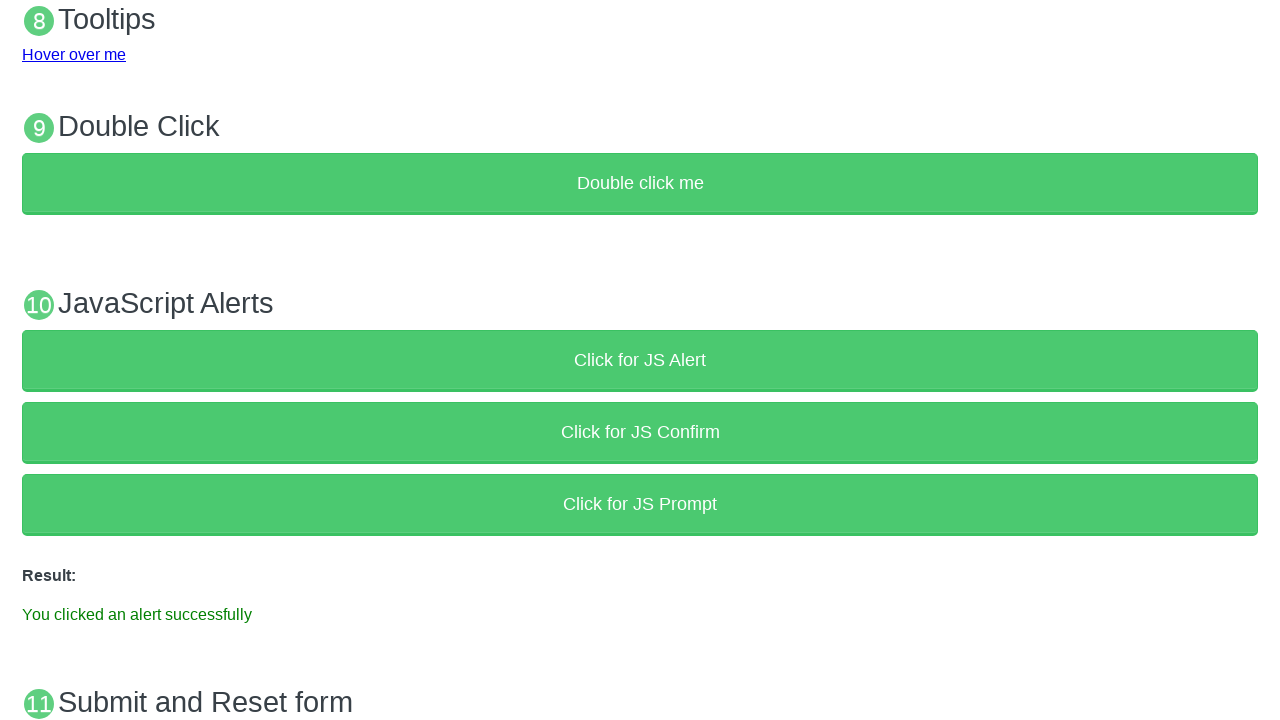

Set up dialog handler to accept alerts
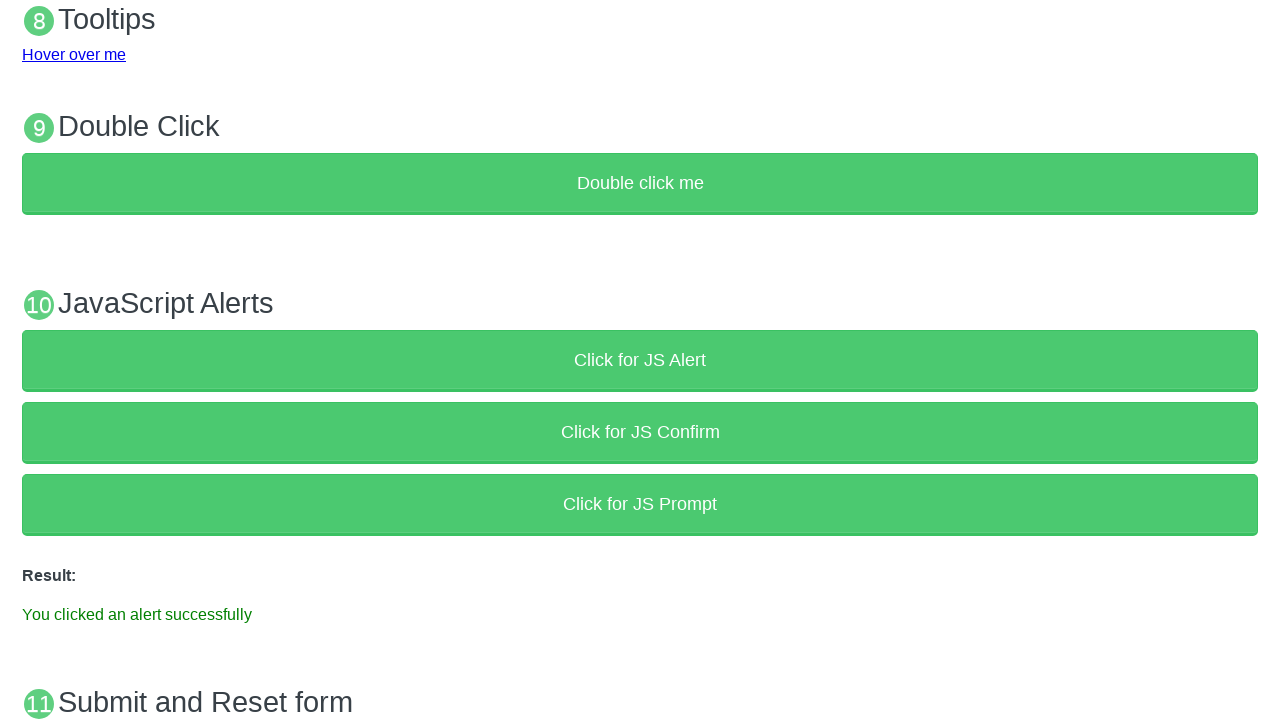

Clicked 'Click for JS Alert' button to trigger alert and accept it at (640, 360) on xpath=//button[text()='Click for JS Alert']
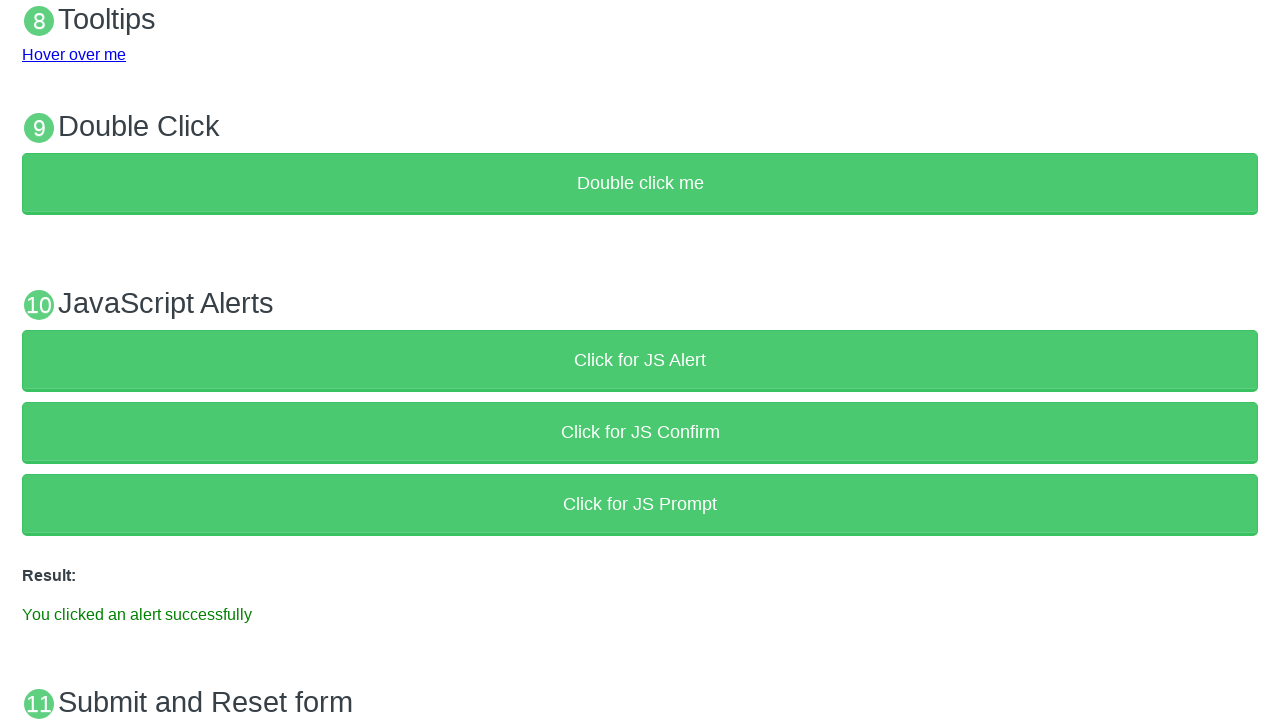

Verified success message 'You clicked an alert successfully' appeared
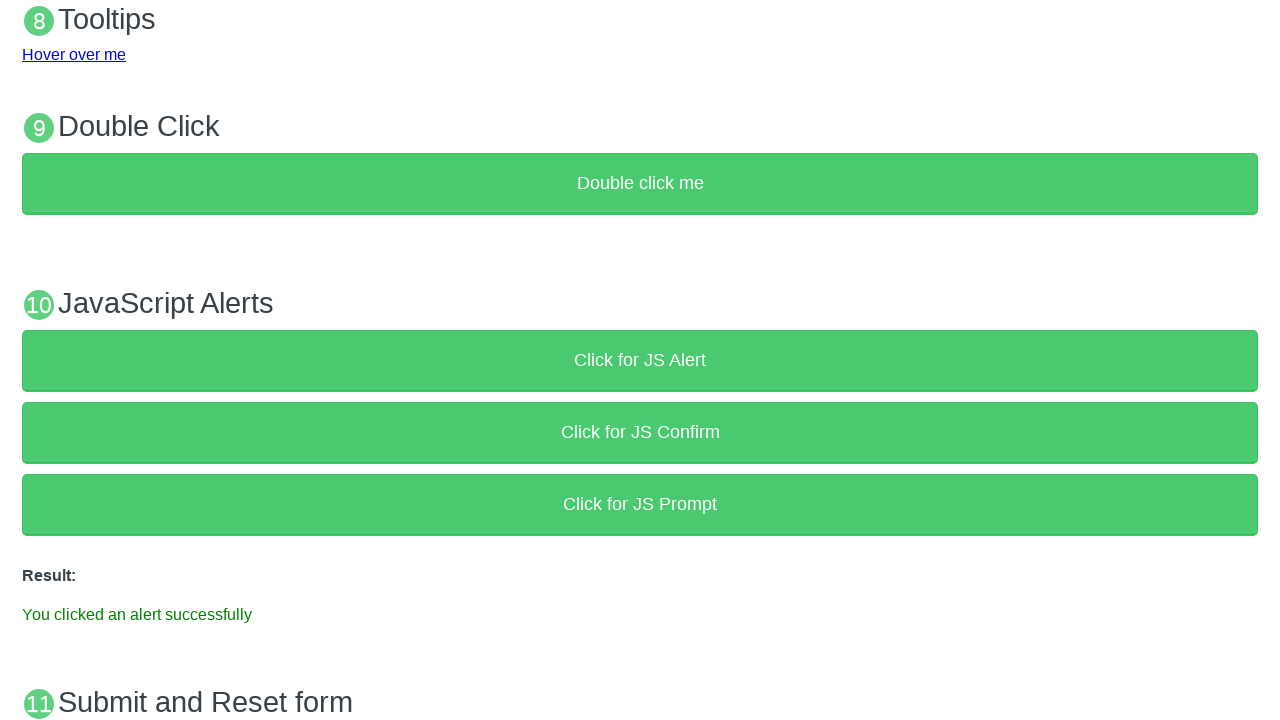

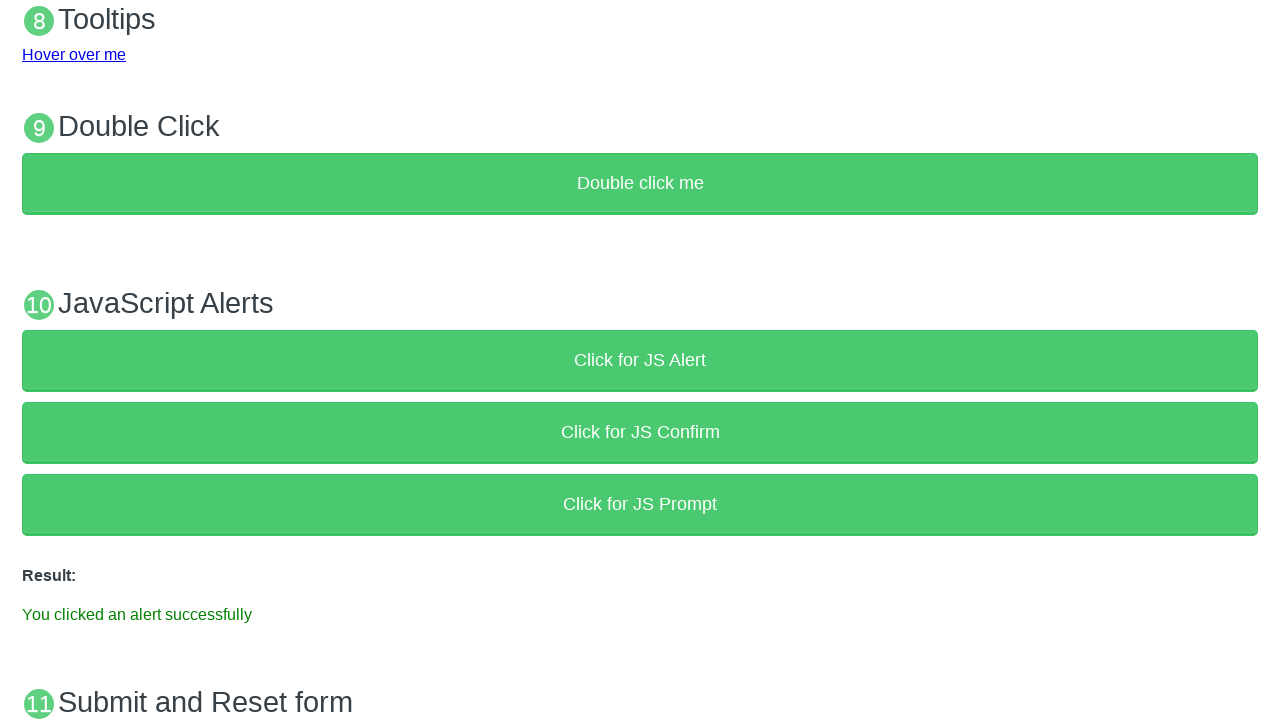